Tests the add to cart functionality by selecting a product and adding it to the shopping cart

Starting URL: https://www.demoblaze.com/

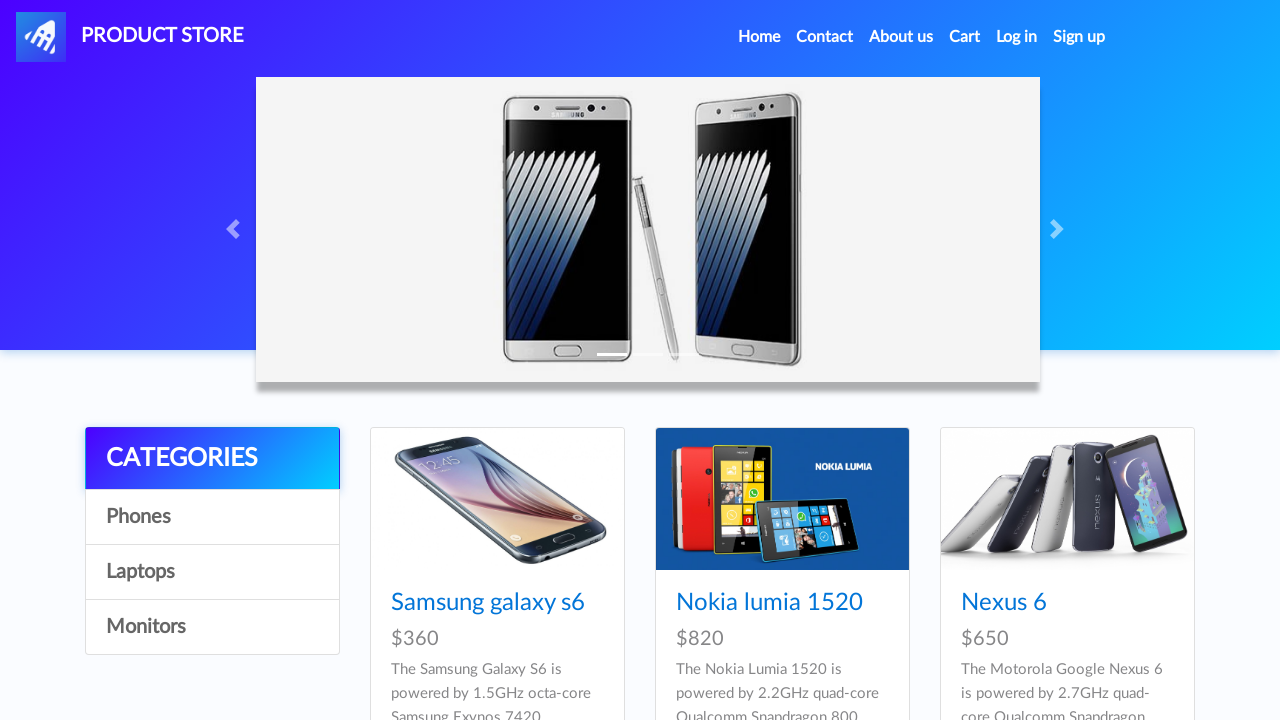

Clicked on the first product item at (488, 603) on a.hrefch >> nth=0
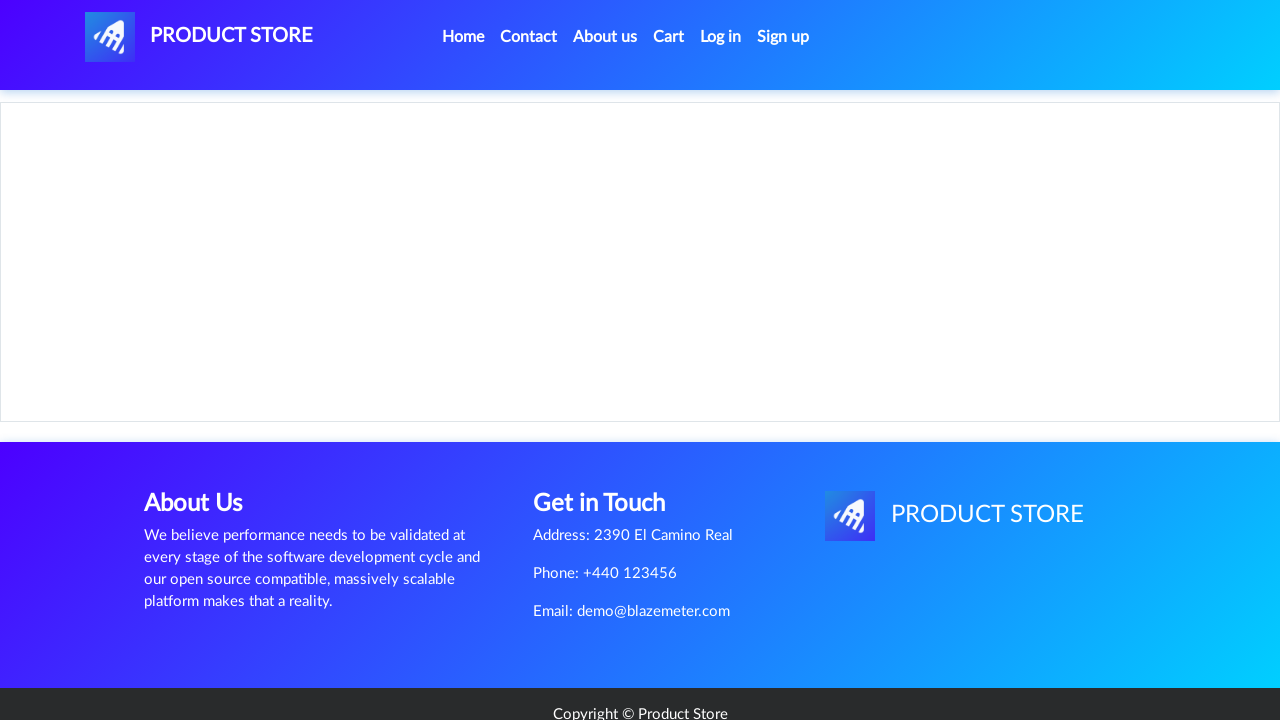

Add to cart button loaded on product page
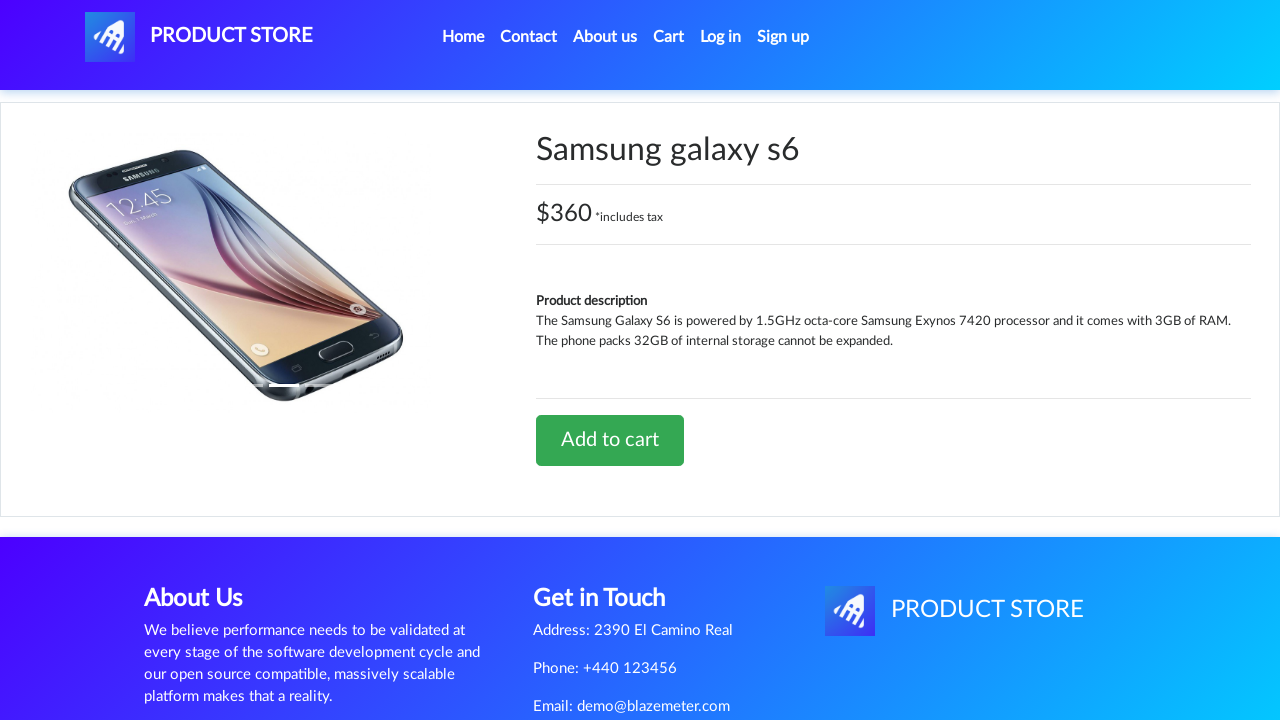

Clicked 'Add to cart' button at (610, 440) on a:has-text('Add to cart')
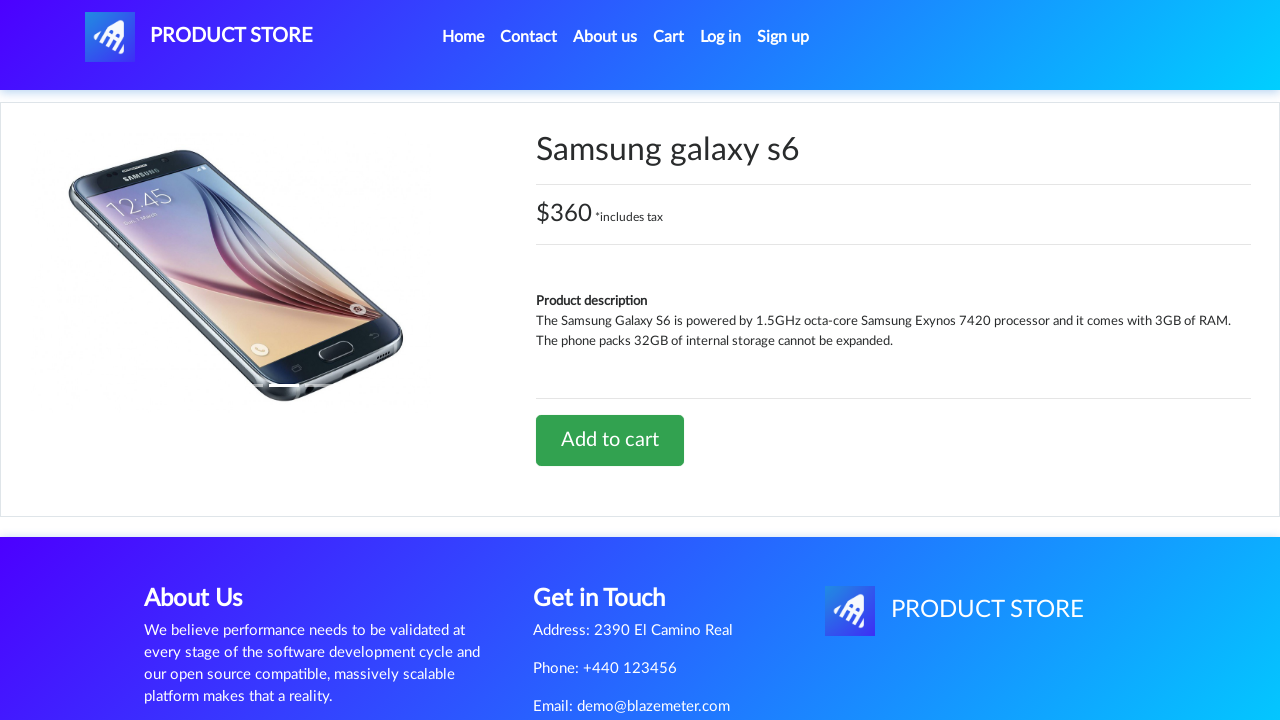

Set up dialog handler to accept confirmation
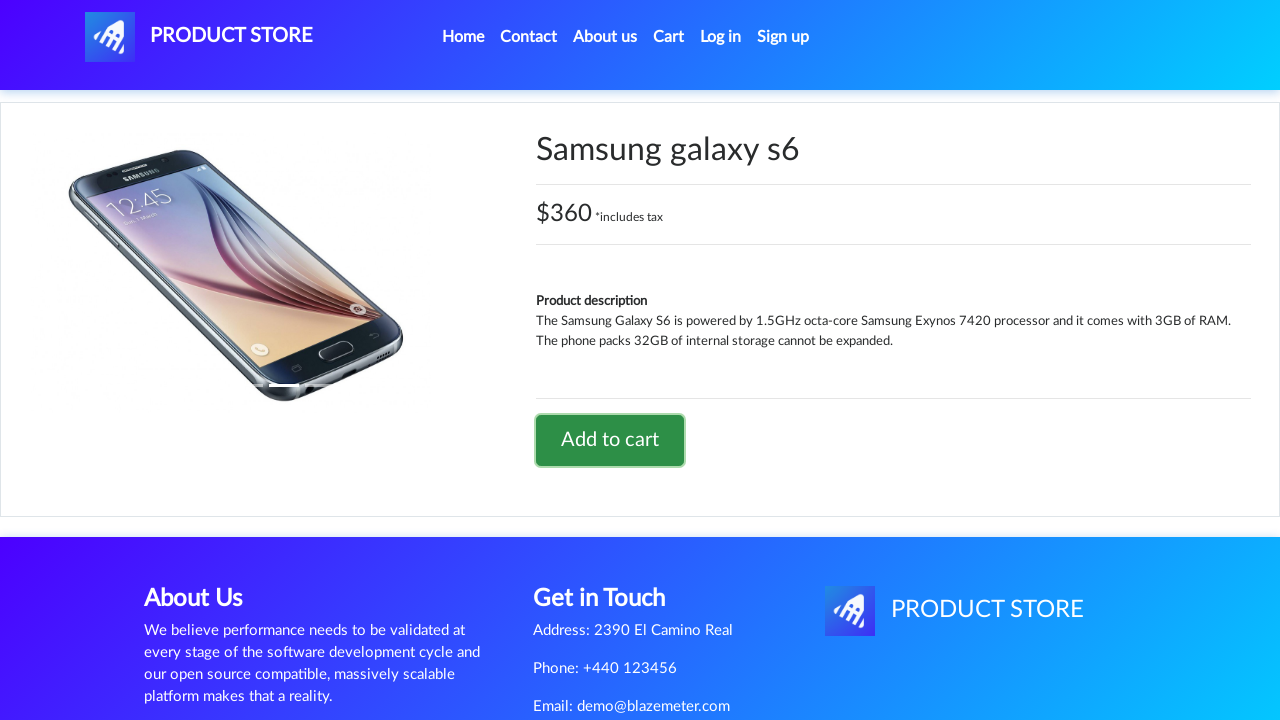

Waited 2 seconds for product to be added to cart
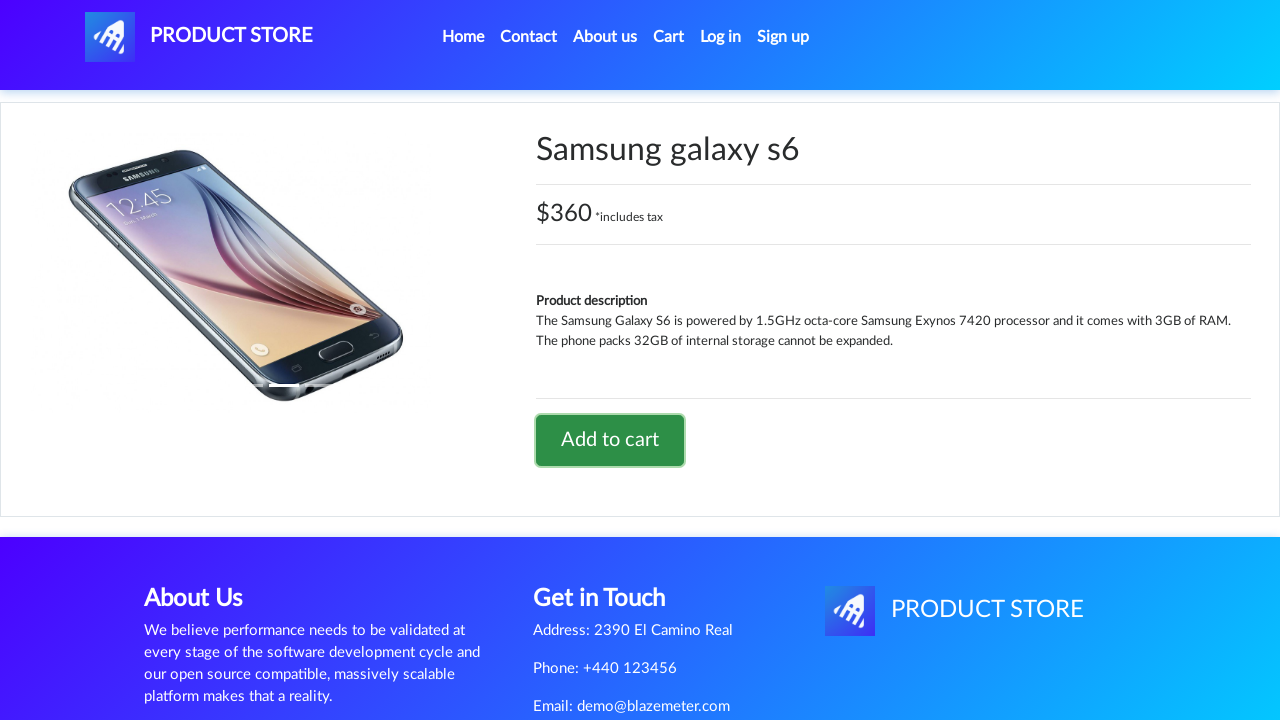

Clicked on cart link to navigate to shopping cart at (669, 37) on #cartur
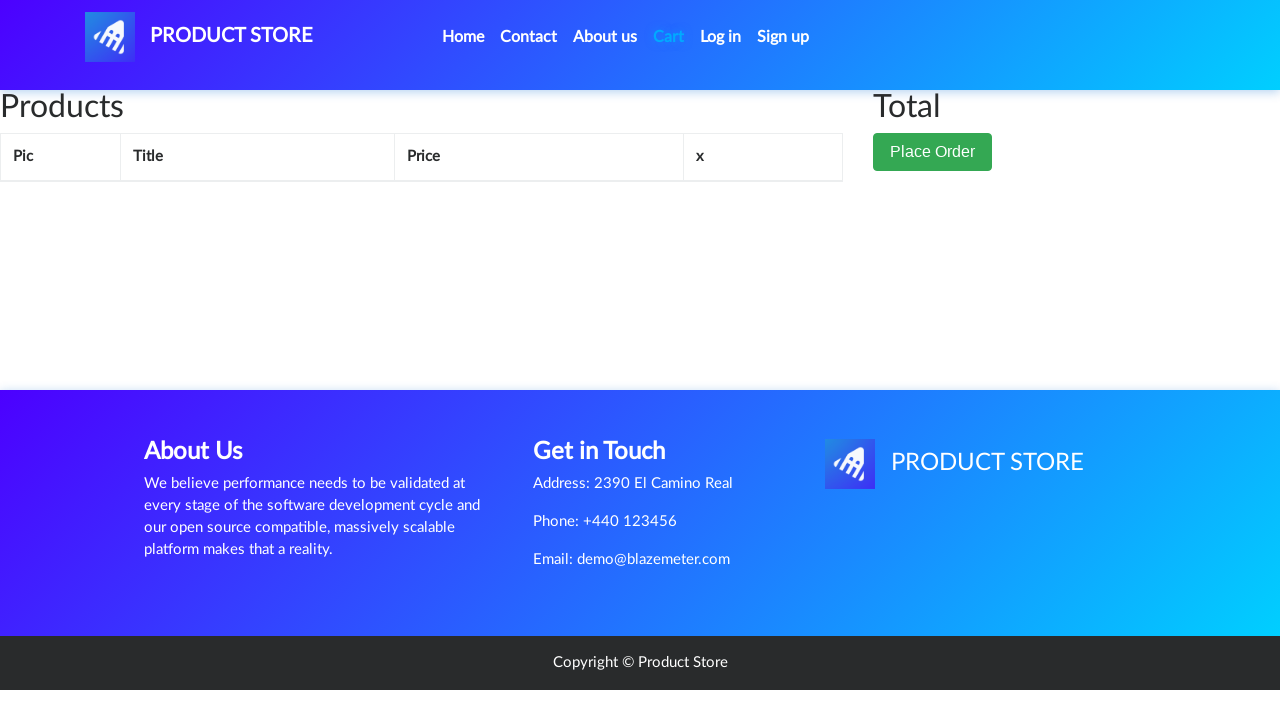

Cart page loaded with total price displayed
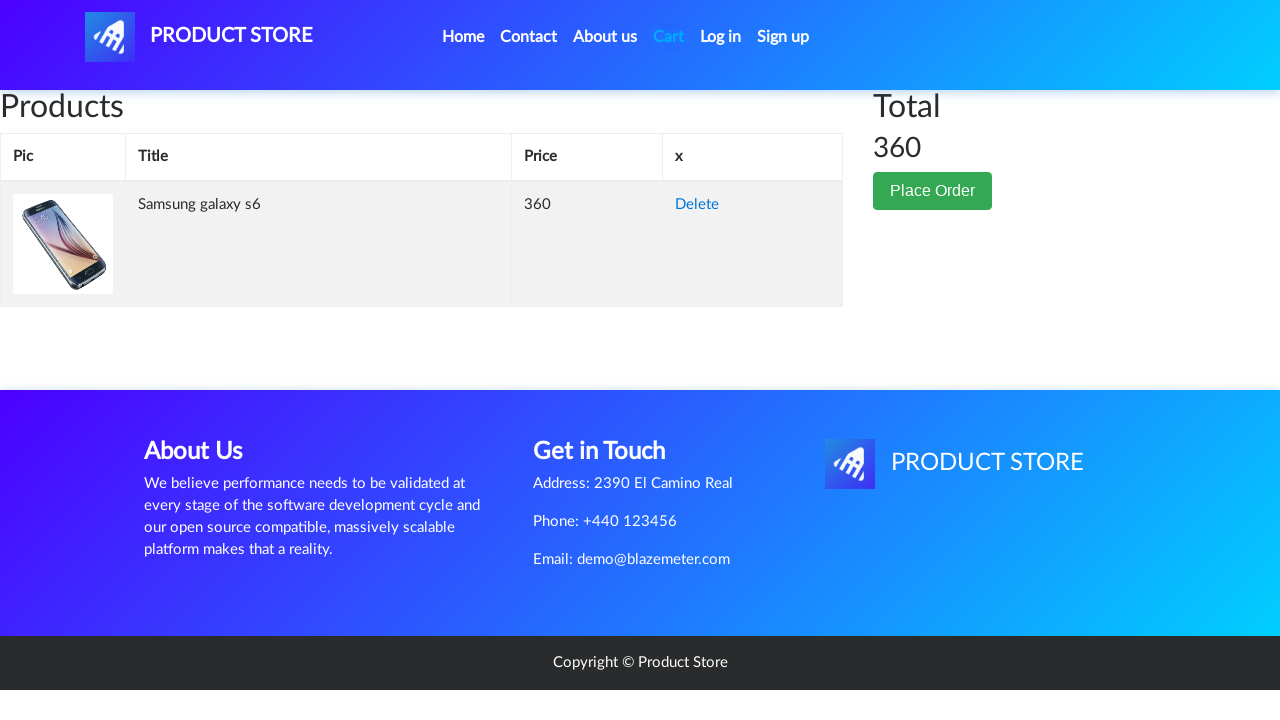

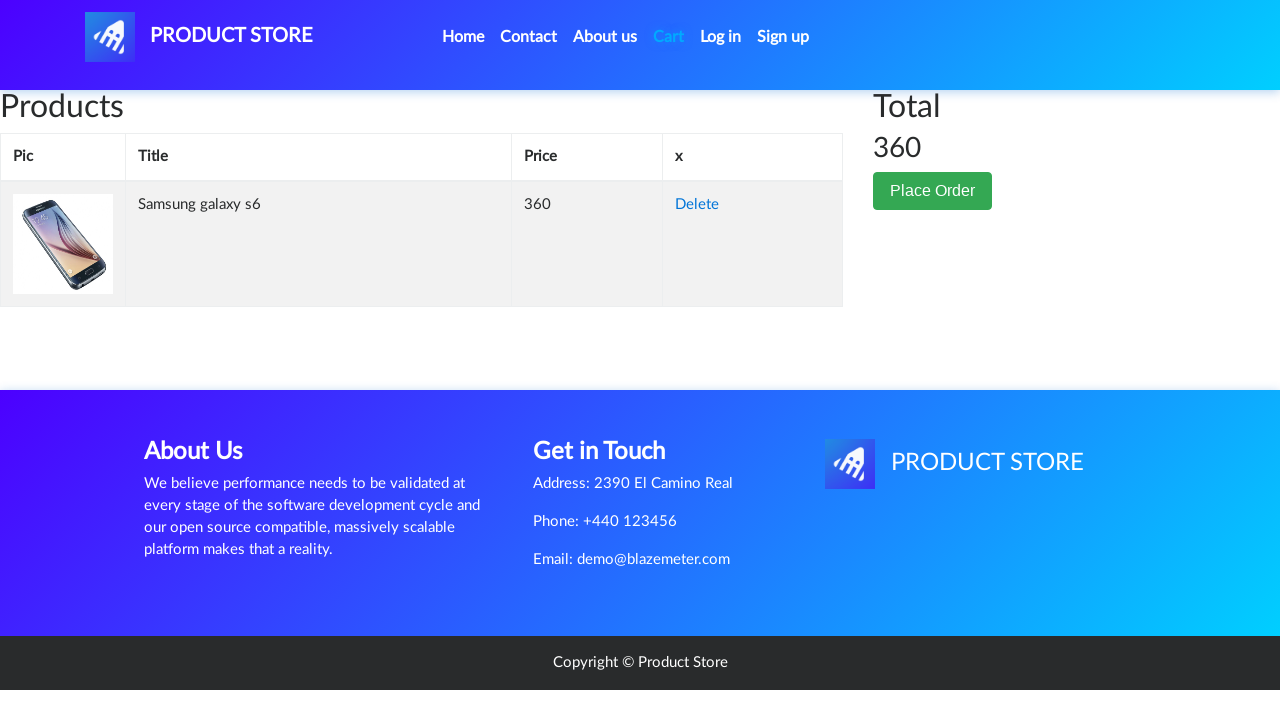